Tests sorting the Due column using semantic class selectors on the second table with better-structured markup

Starting URL: http://the-internet.herokuapp.com/tables

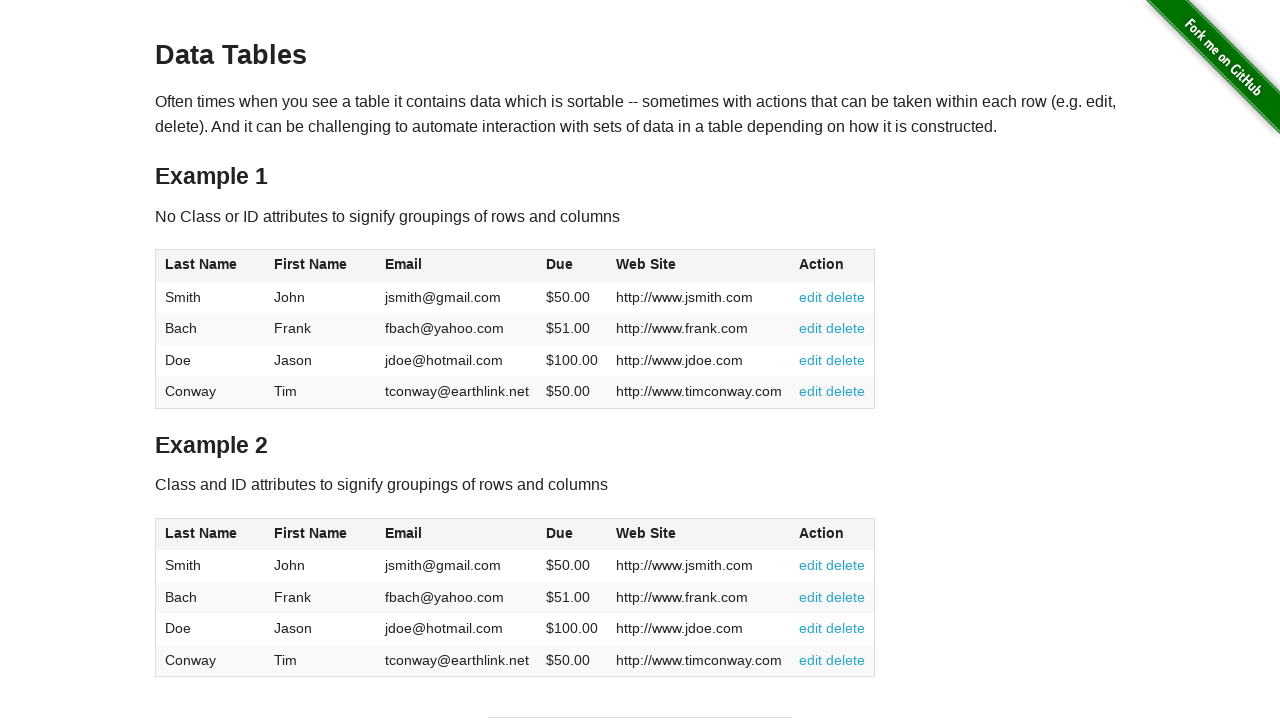

Clicked the Due column header in table2 to sort at (560, 533) on #table2 thead .dues
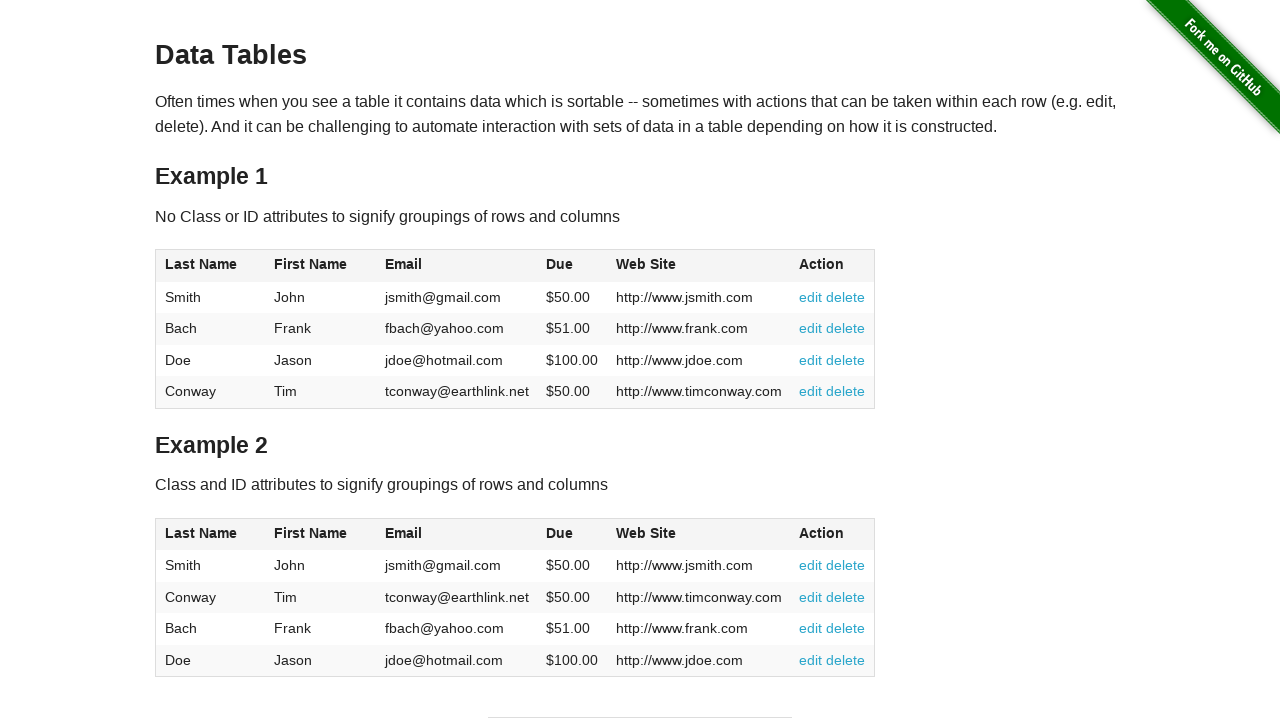

Due column cells in table2 are present
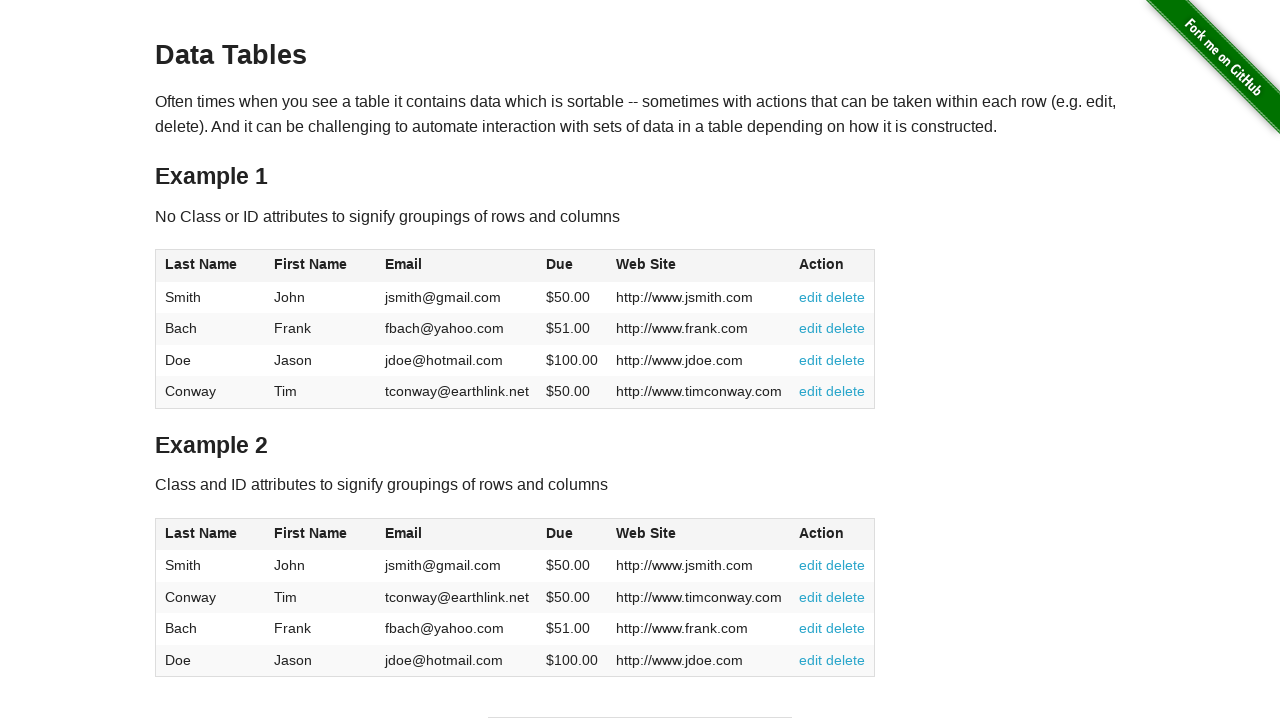

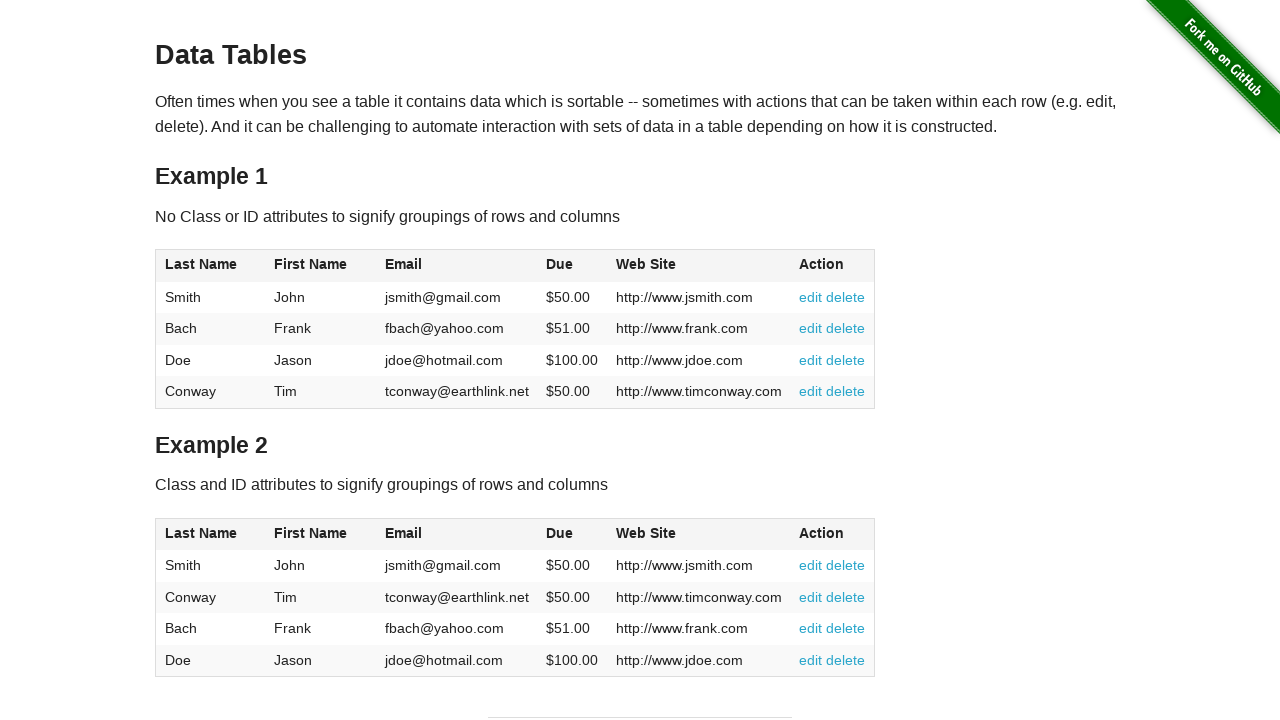